Tests JavaScript alert popup functionality by entering a name in a text field, clicking a button to trigger an alert, and accepting the alert dialog.

Starting URL: https://rahulshettyacademy.com/AutomationPractice/

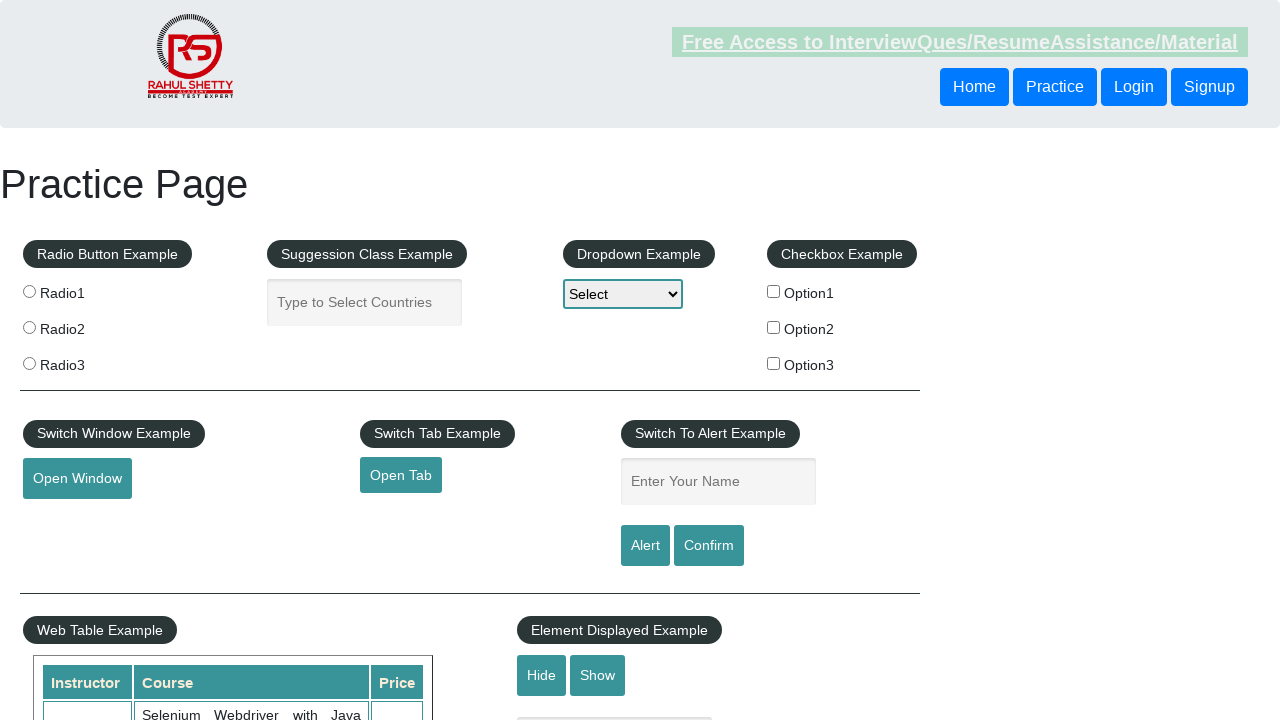

Filled name field with 'Suraj' on #name
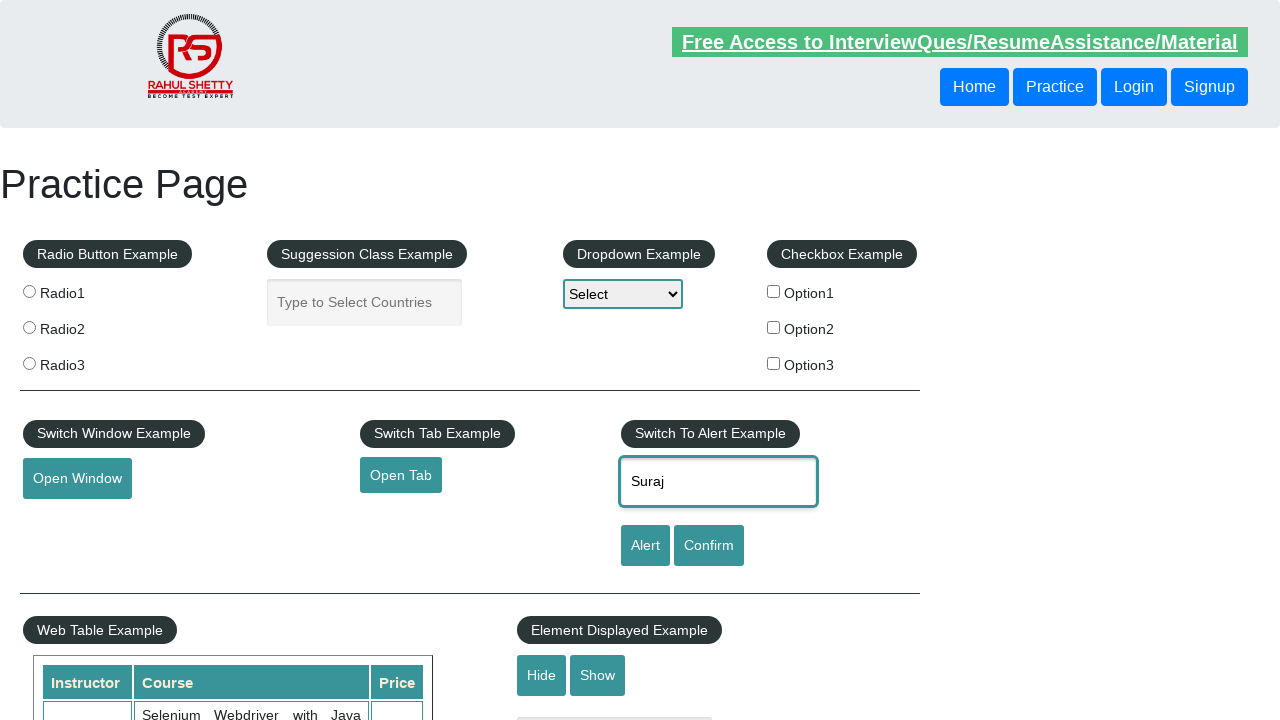

Clicked alert button to trigger JavaScript alert popup at (645, 546) on input#alertbtn
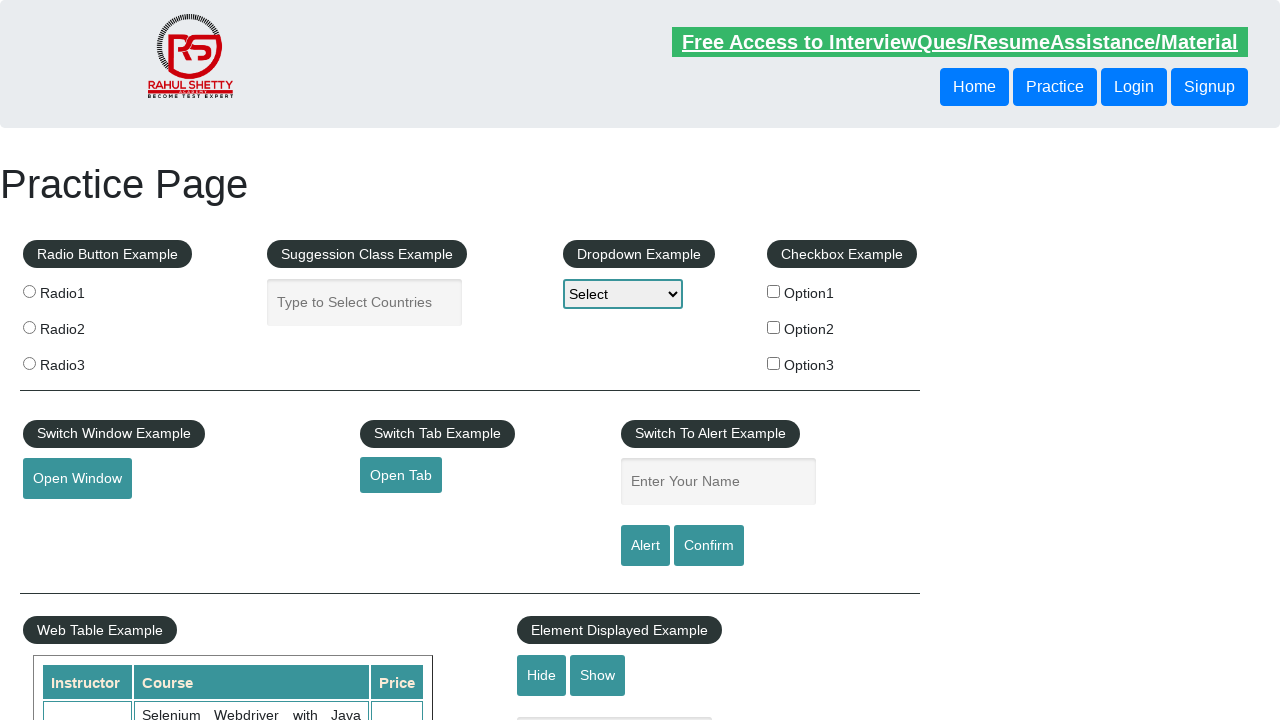

Set up dialog handler to accept alerts
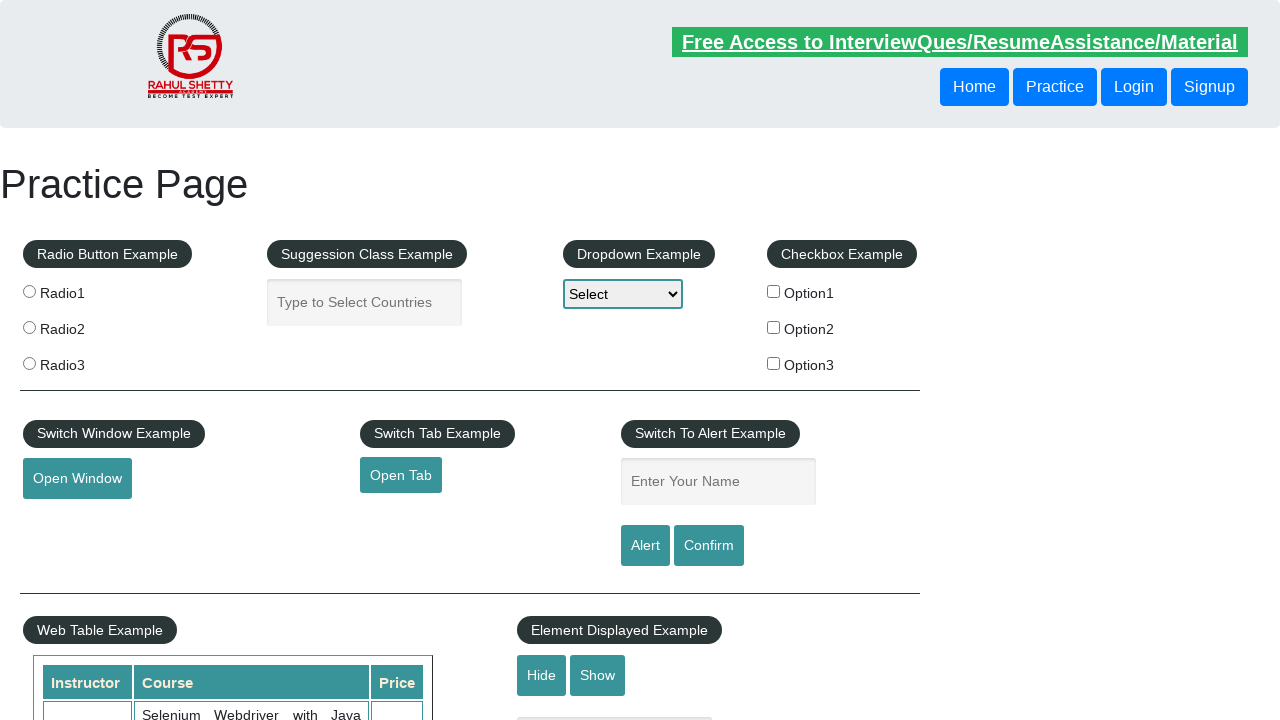

Registered dialog handler function to print and accept dialogs
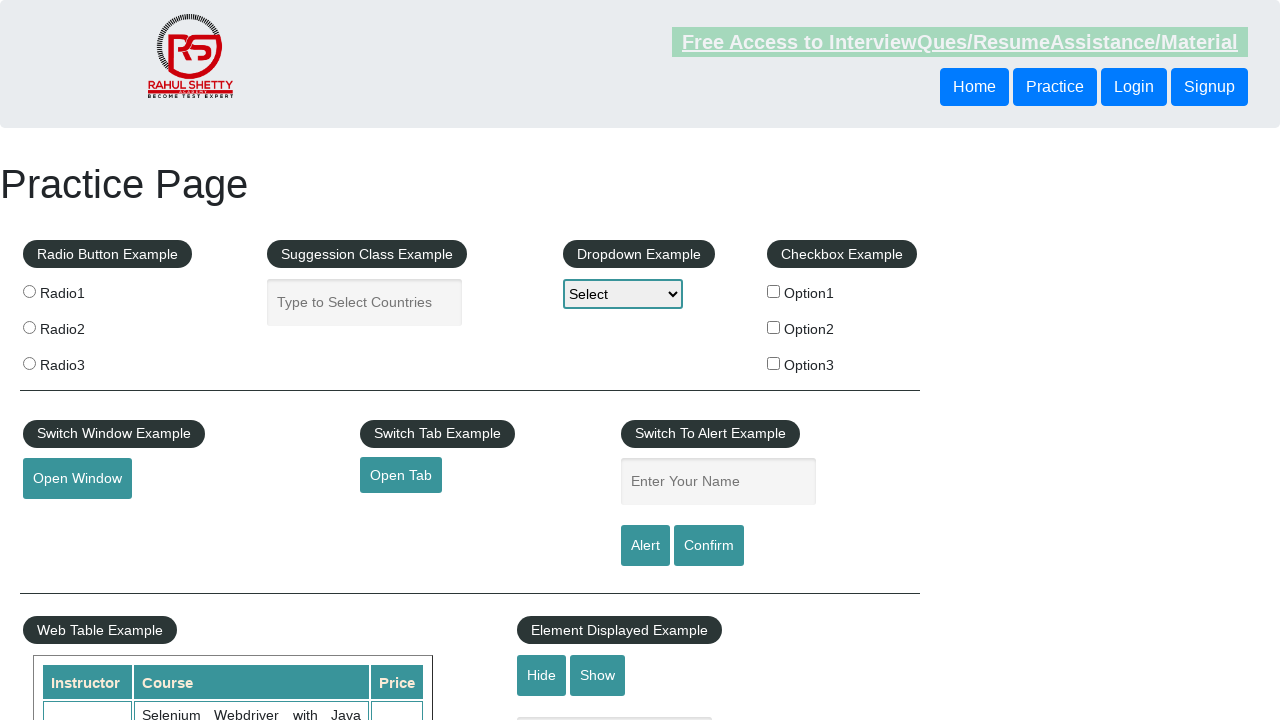

Clicked alert button again with proper dialog handling in place at (645, 546) on input#alertbtn
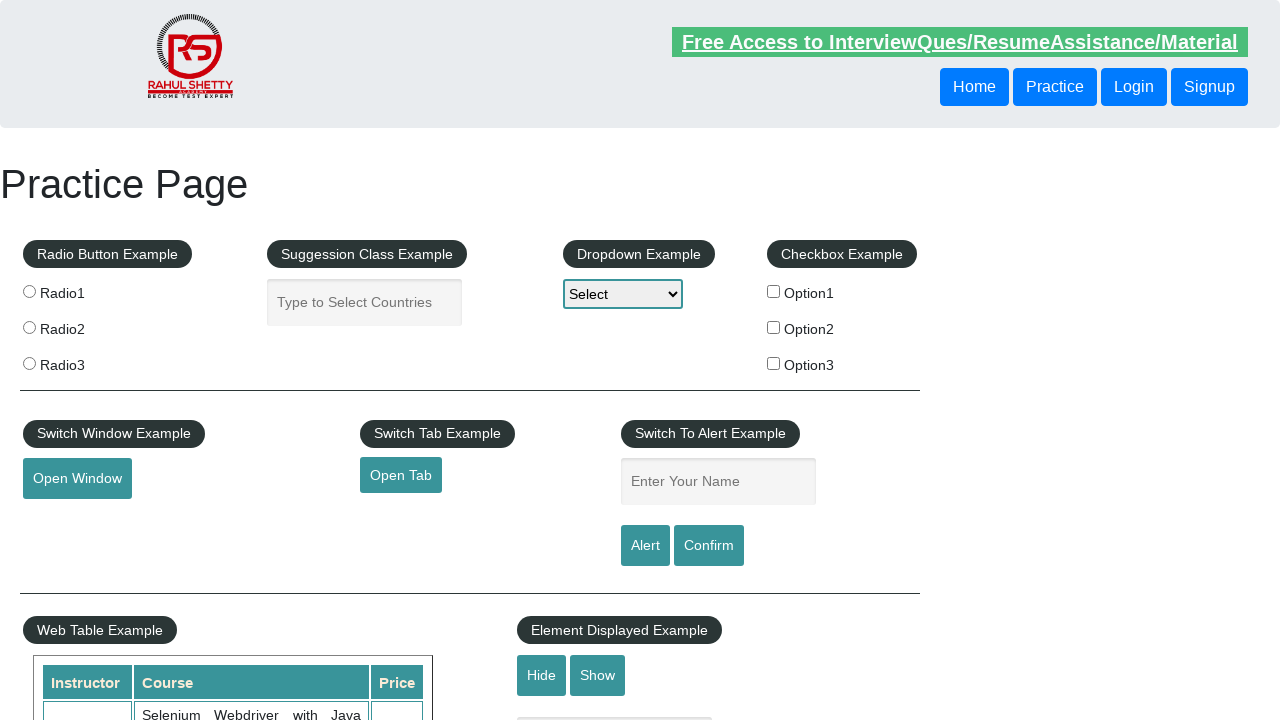

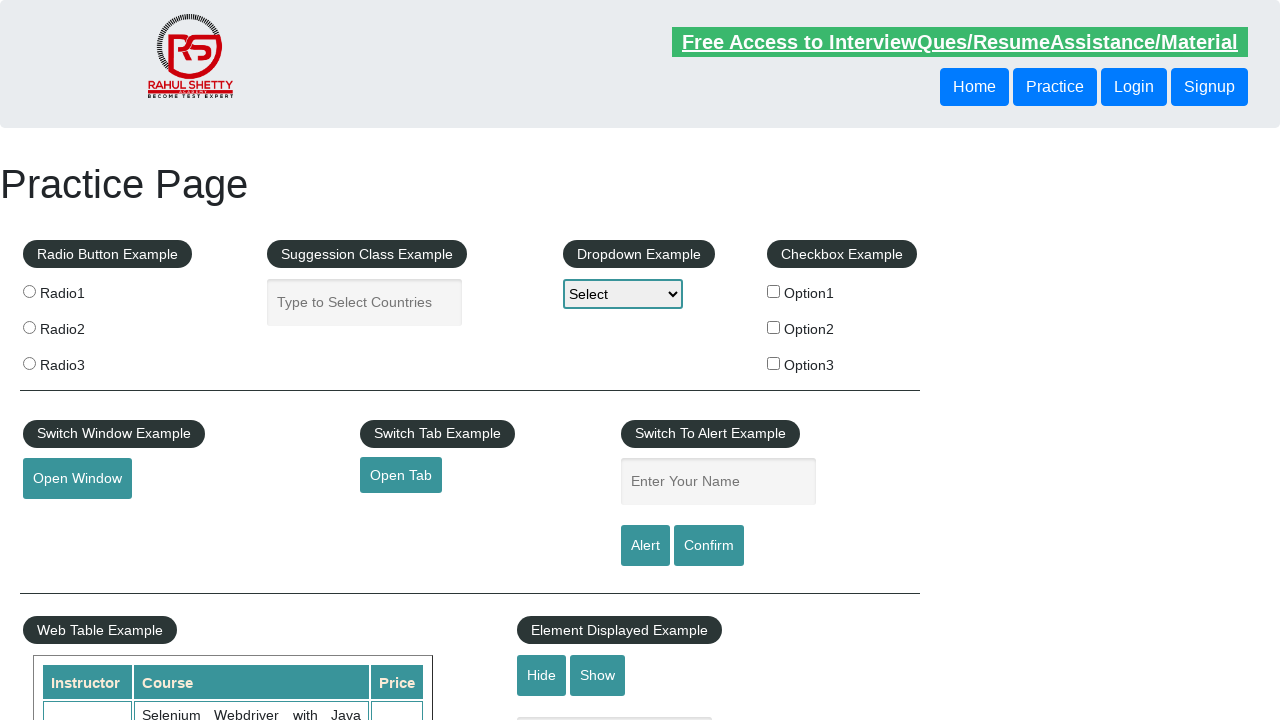